Tests navigation by clicking the "Get started" link and verifying the Installation heading appears

Starting URL: https://playwright.dev/

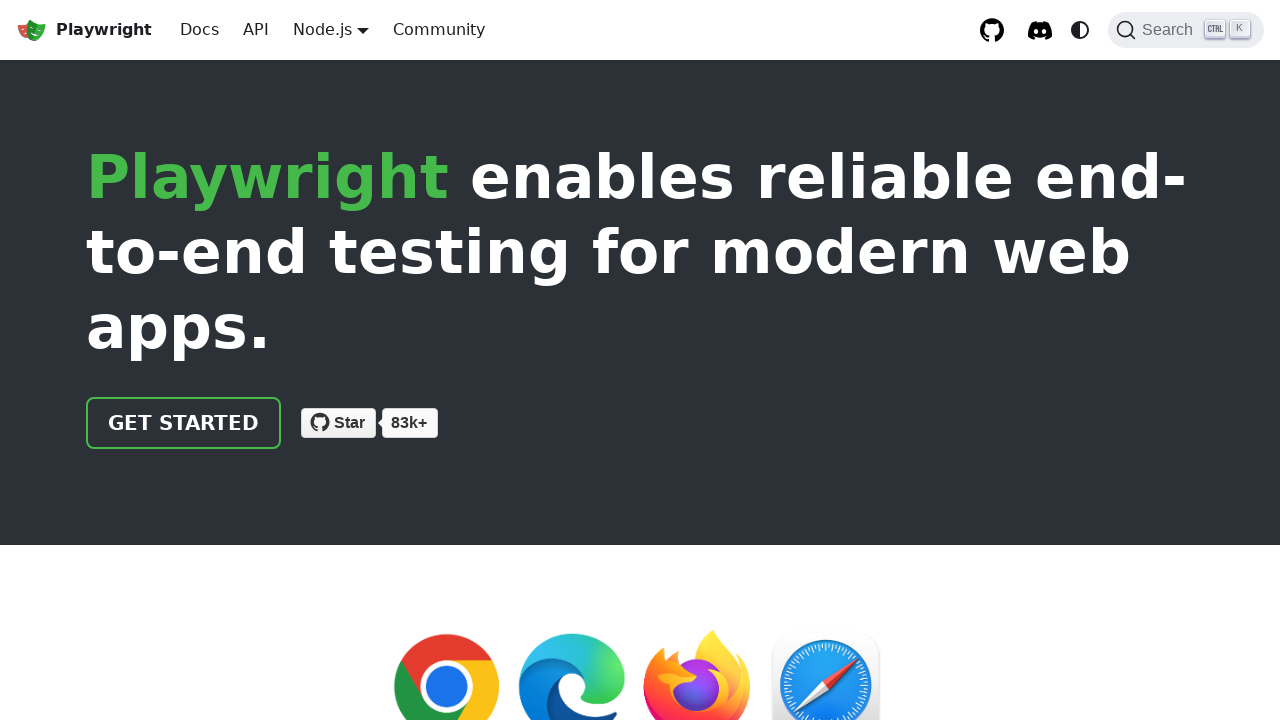

Clicked the 'Get started' link at (184, 423) on internal:role=link[name="Get started"i]
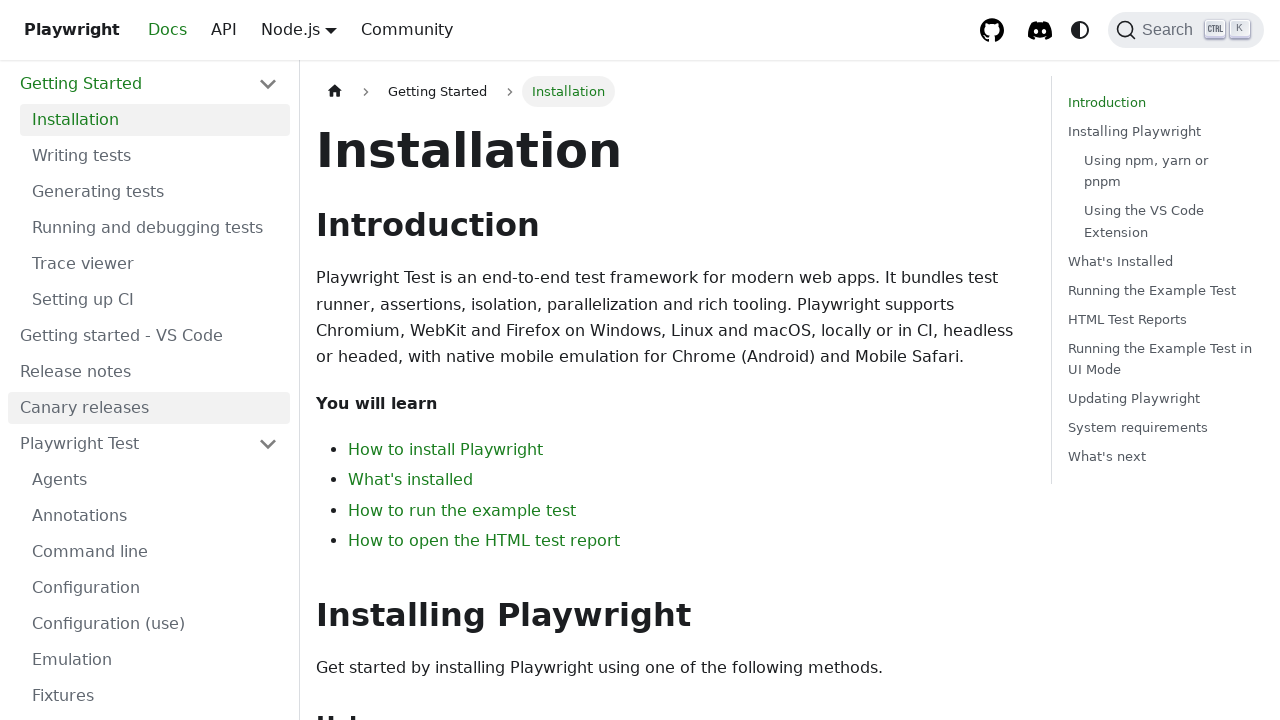

Installation heading appeared after navigation
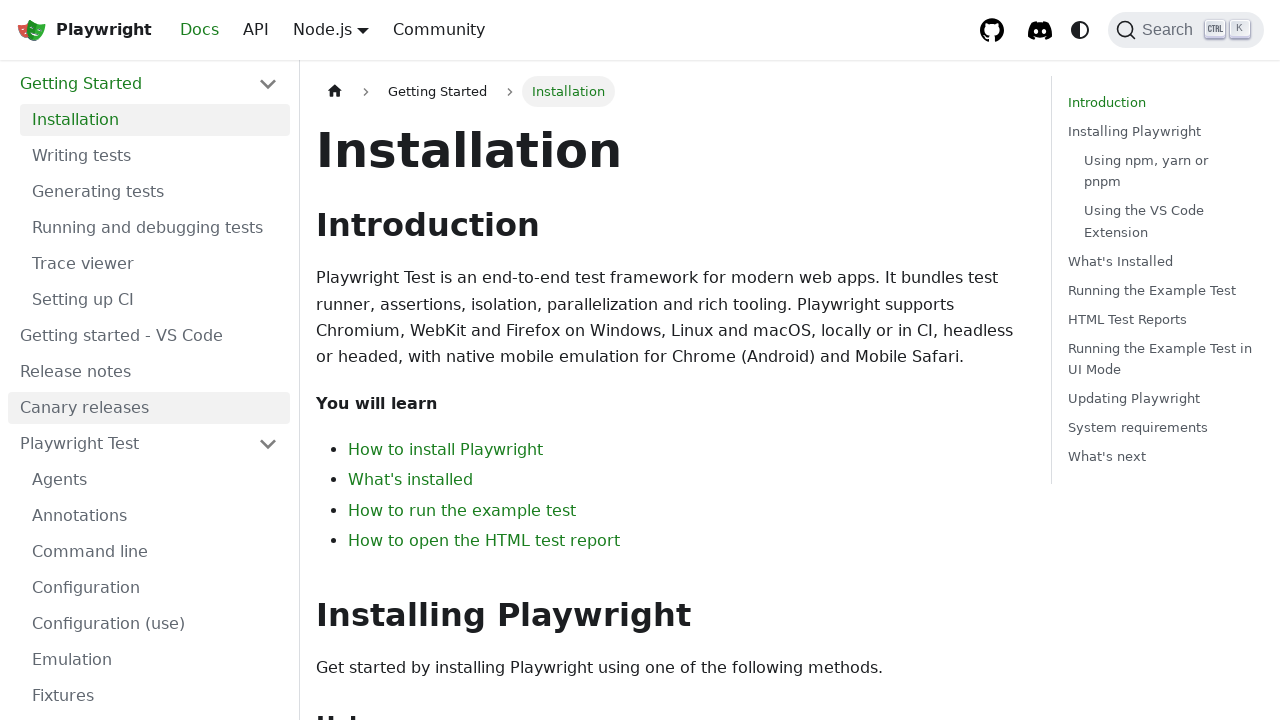

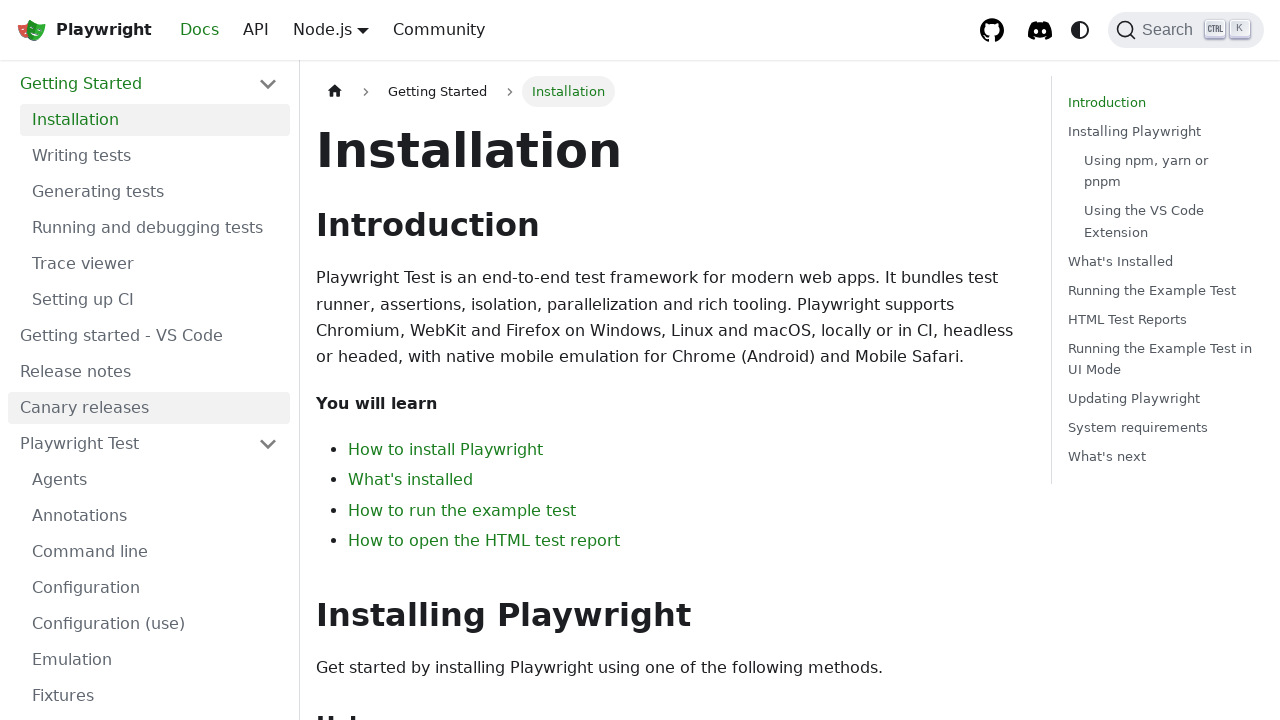